Navigates to Selenium documentation site, clicks the About link, then uses keyboard navigation to tab through elements and press Enter

Starting URL: https://www.selenium.dev/

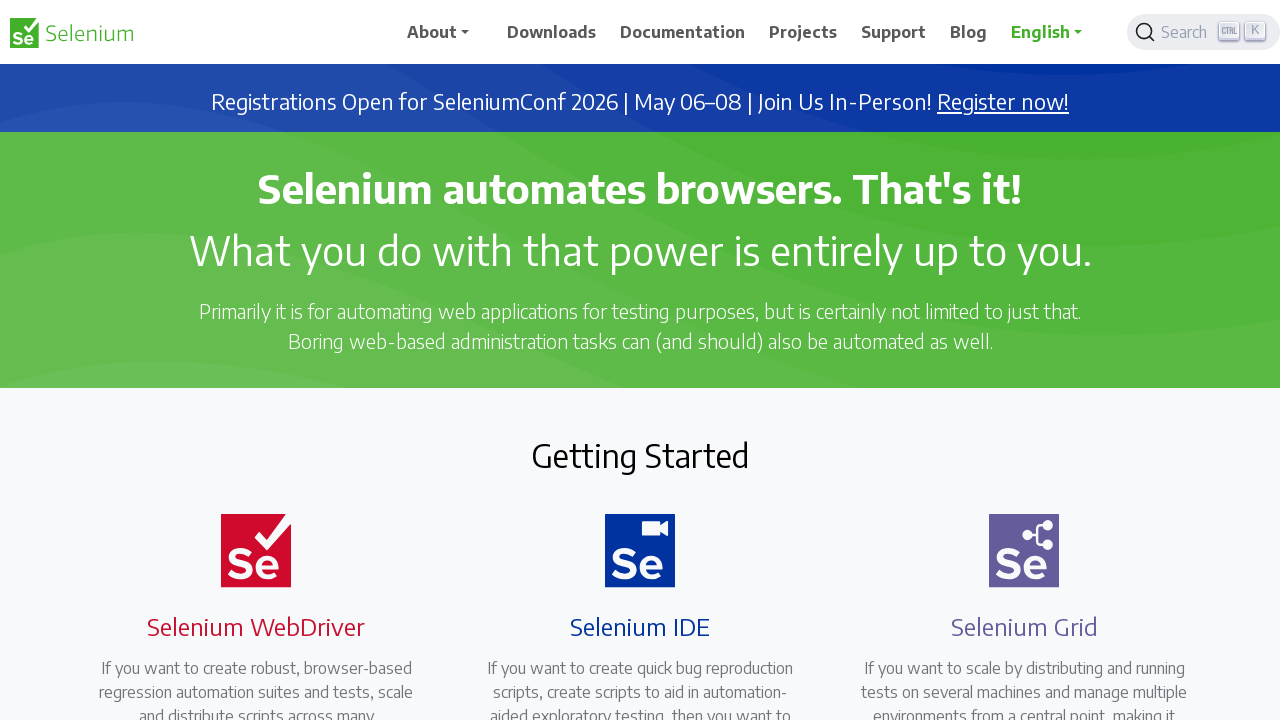

Clicked the About link on Selenium documentation site at (445, 32) on a:has-text('About')
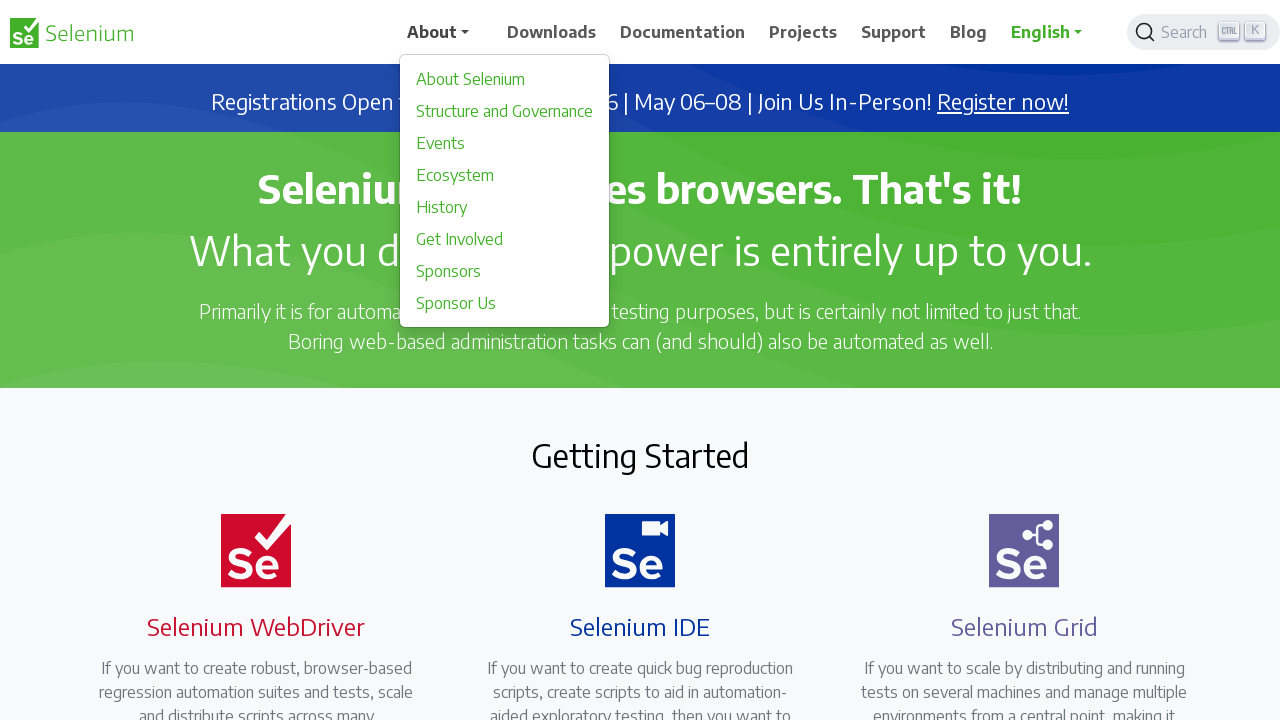

Waited for page to load after clicking About link
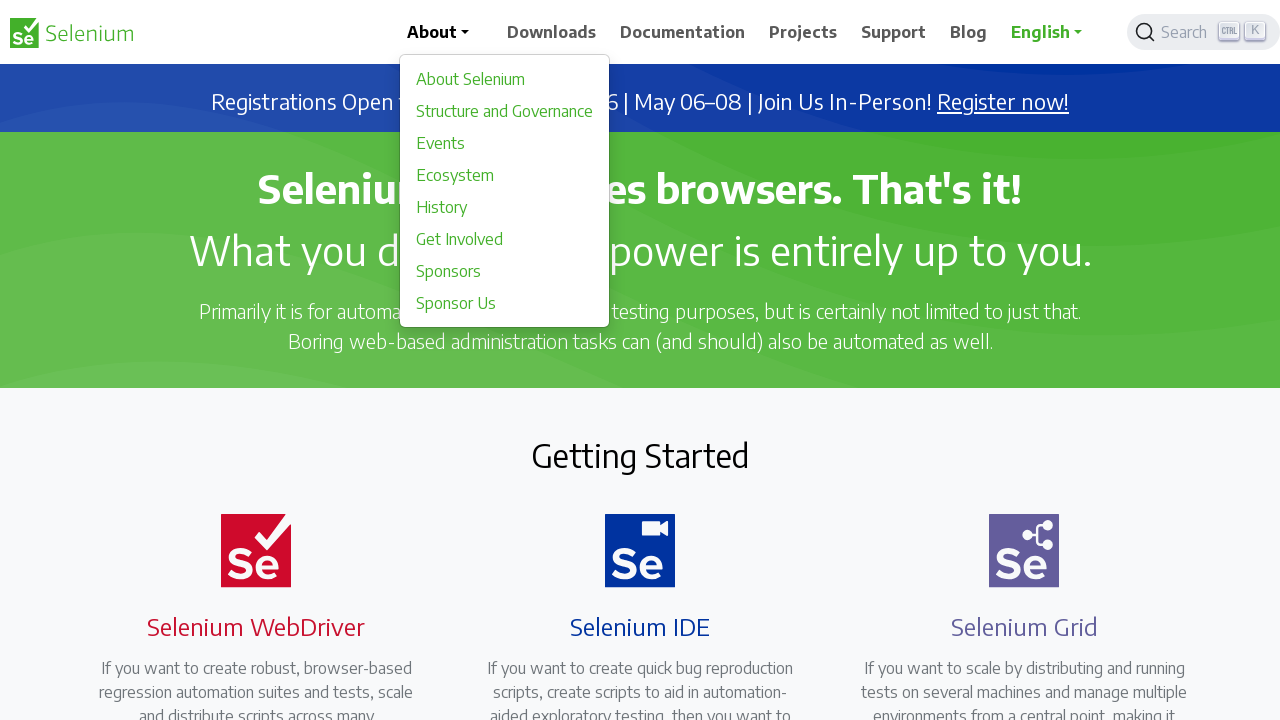

Pressed Tab key to navigate to first element
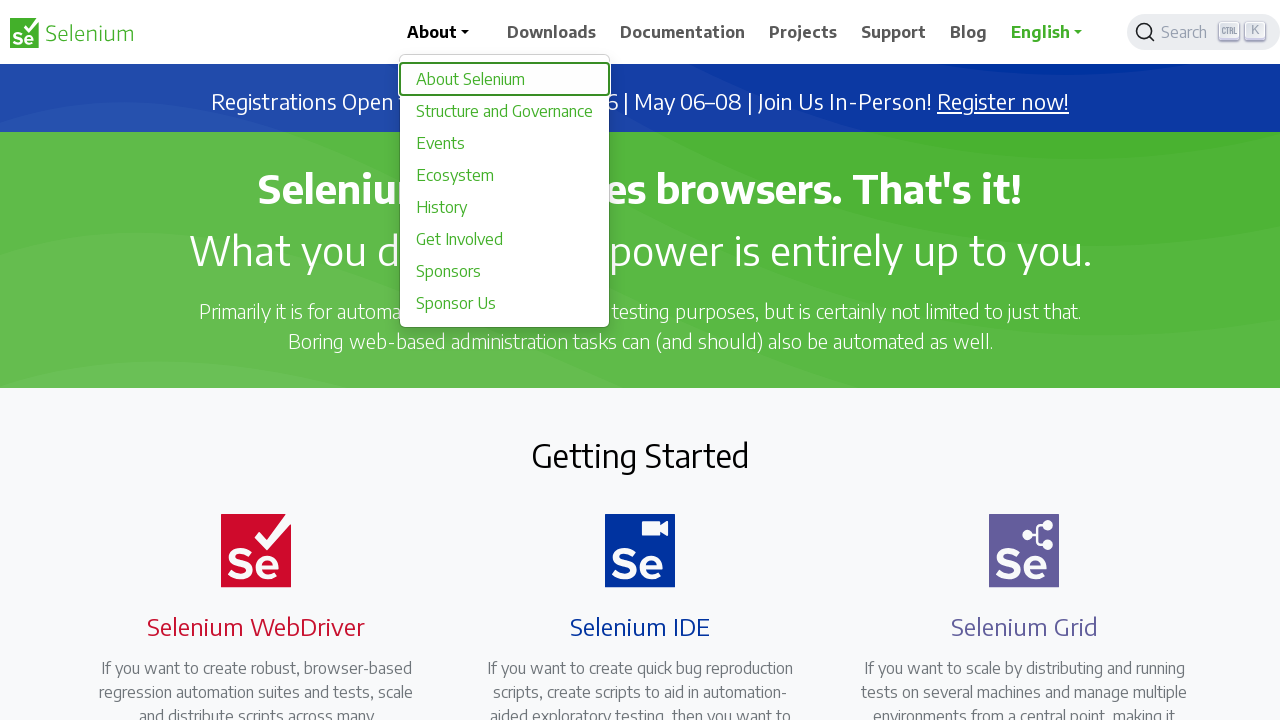

Waited after first Tab press
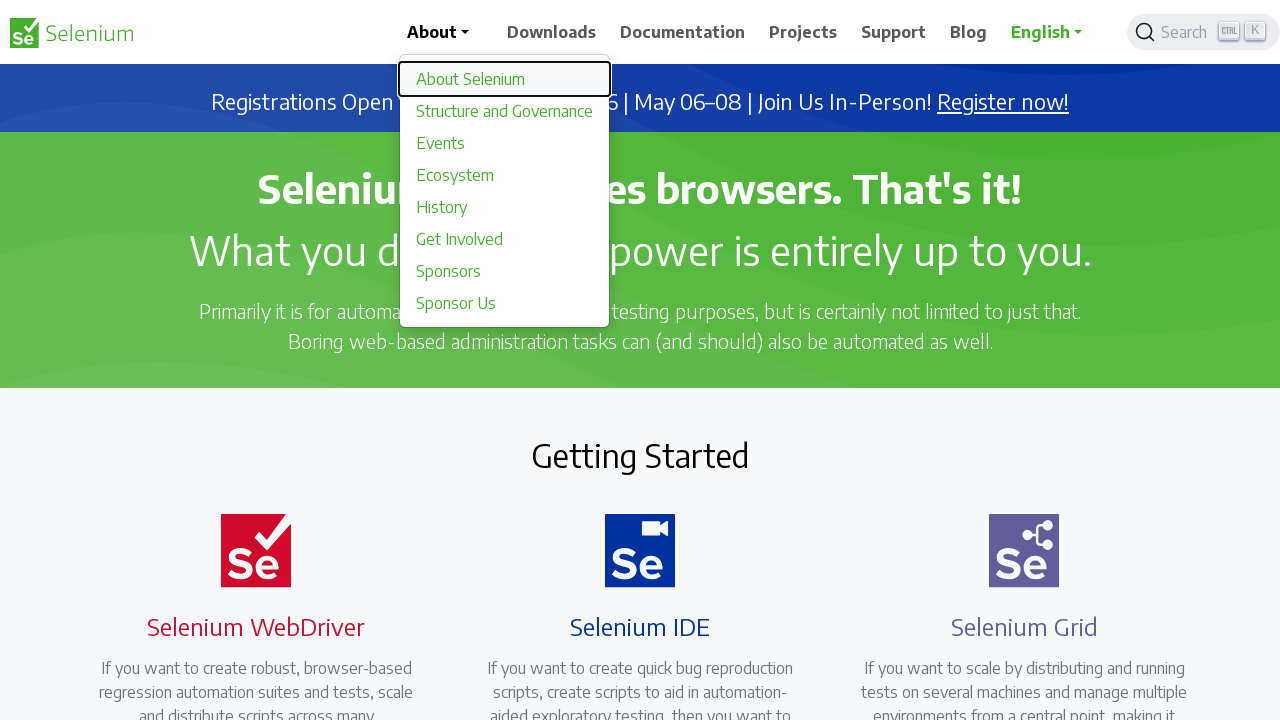

Pressed Tab key to navigate to second element
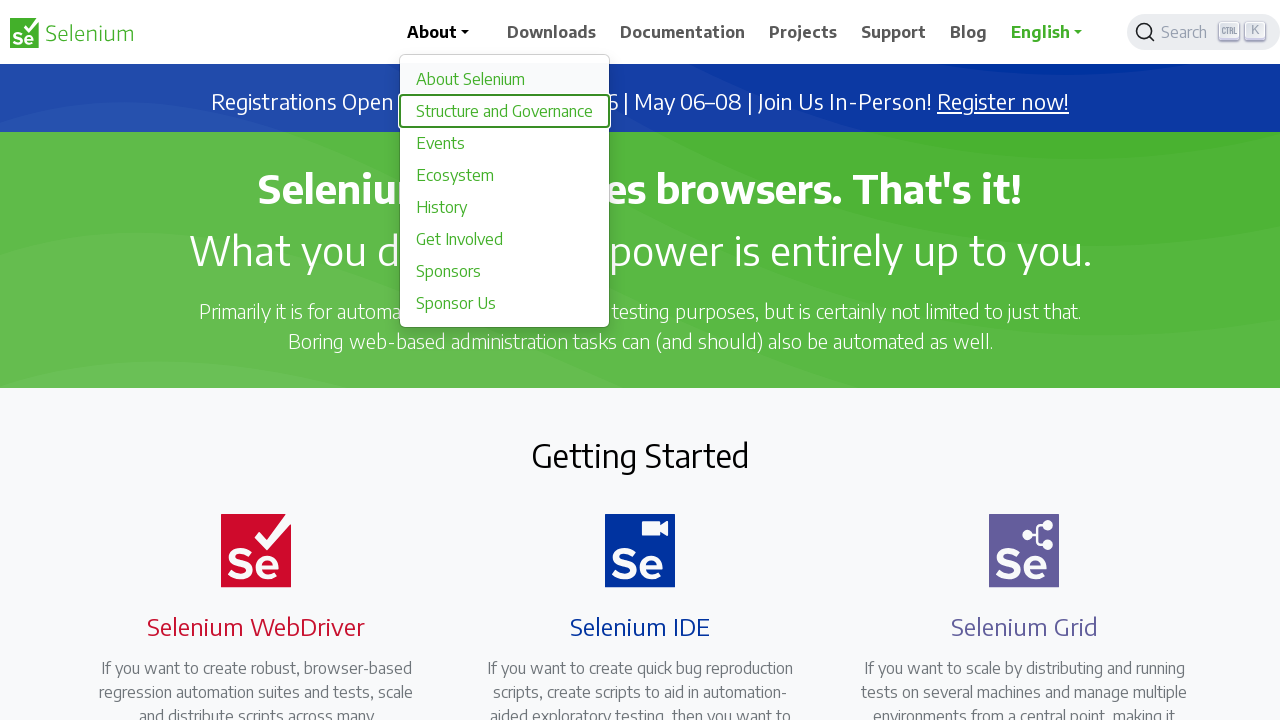

Waited after second Tab press
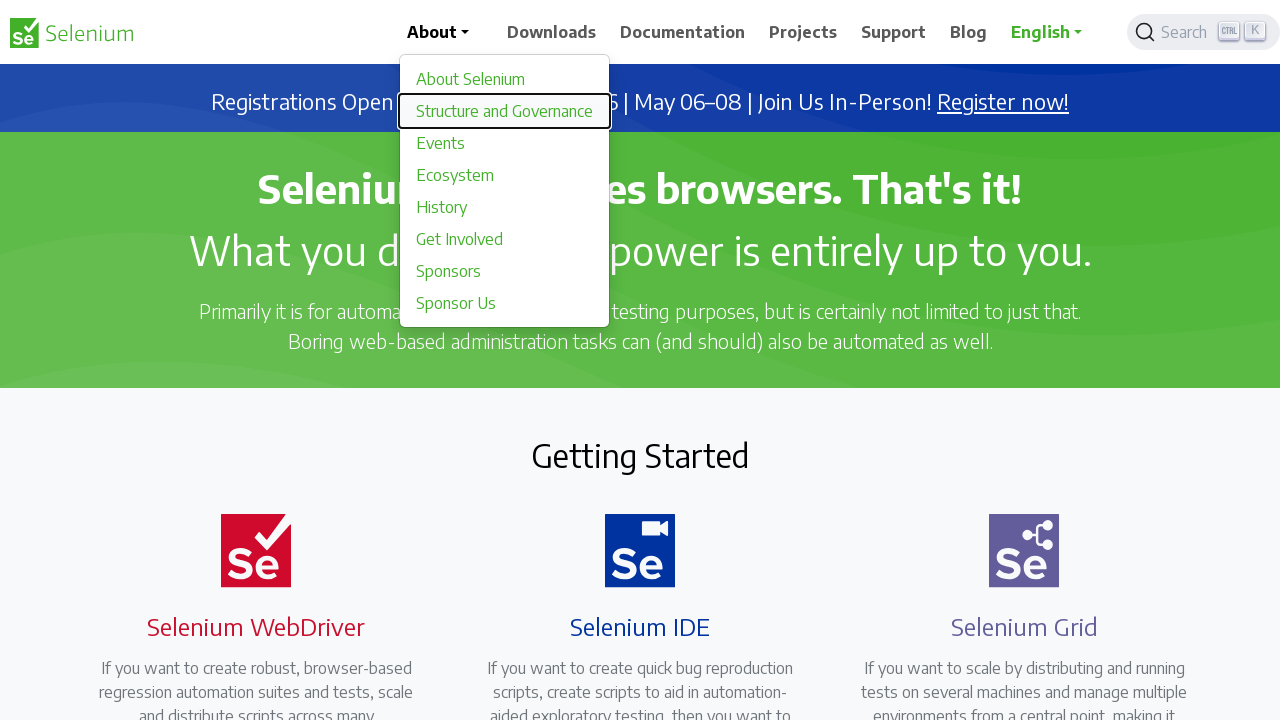

Pressed Tab key to navigate to third element
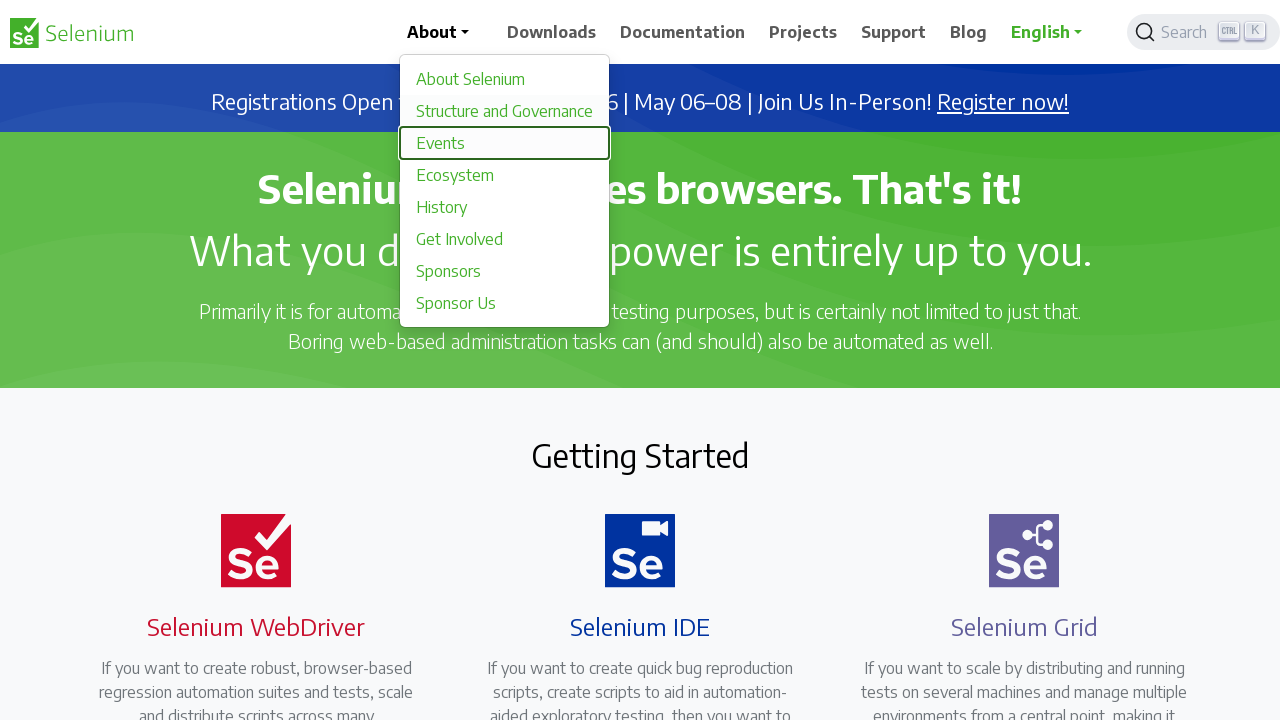

Waited after third Tab press
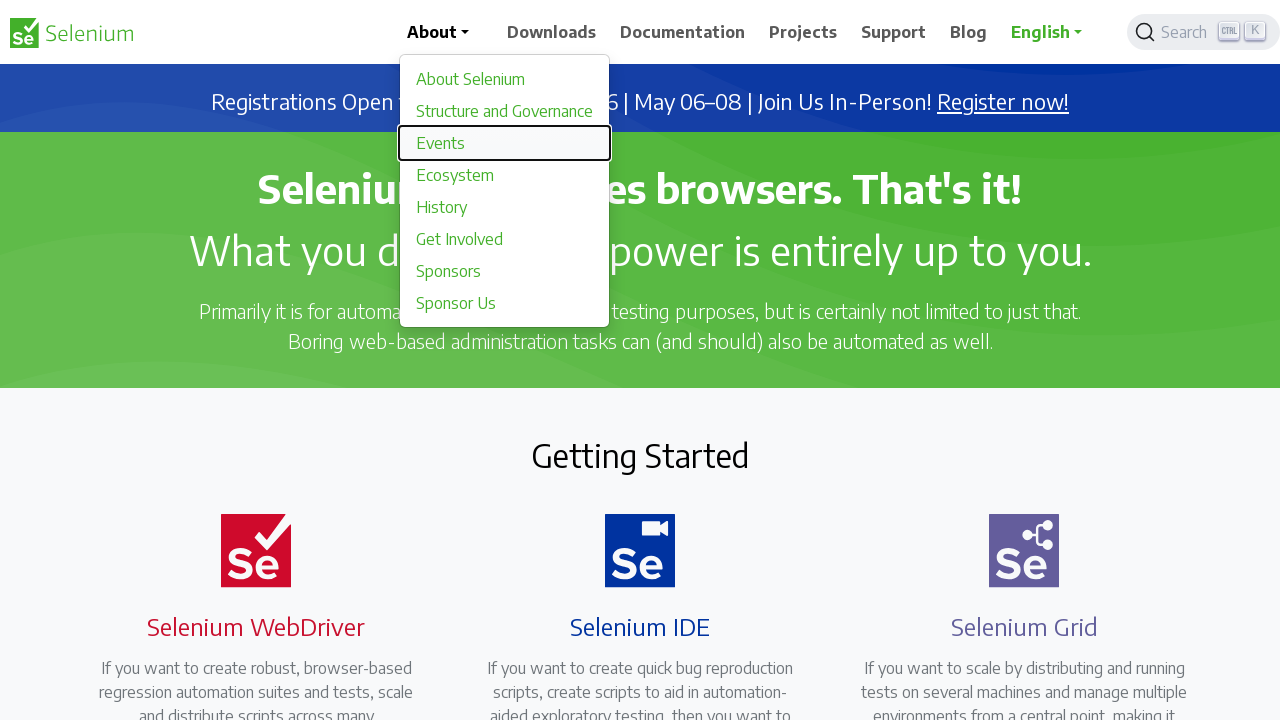

Pressed Enter to activate the focused element
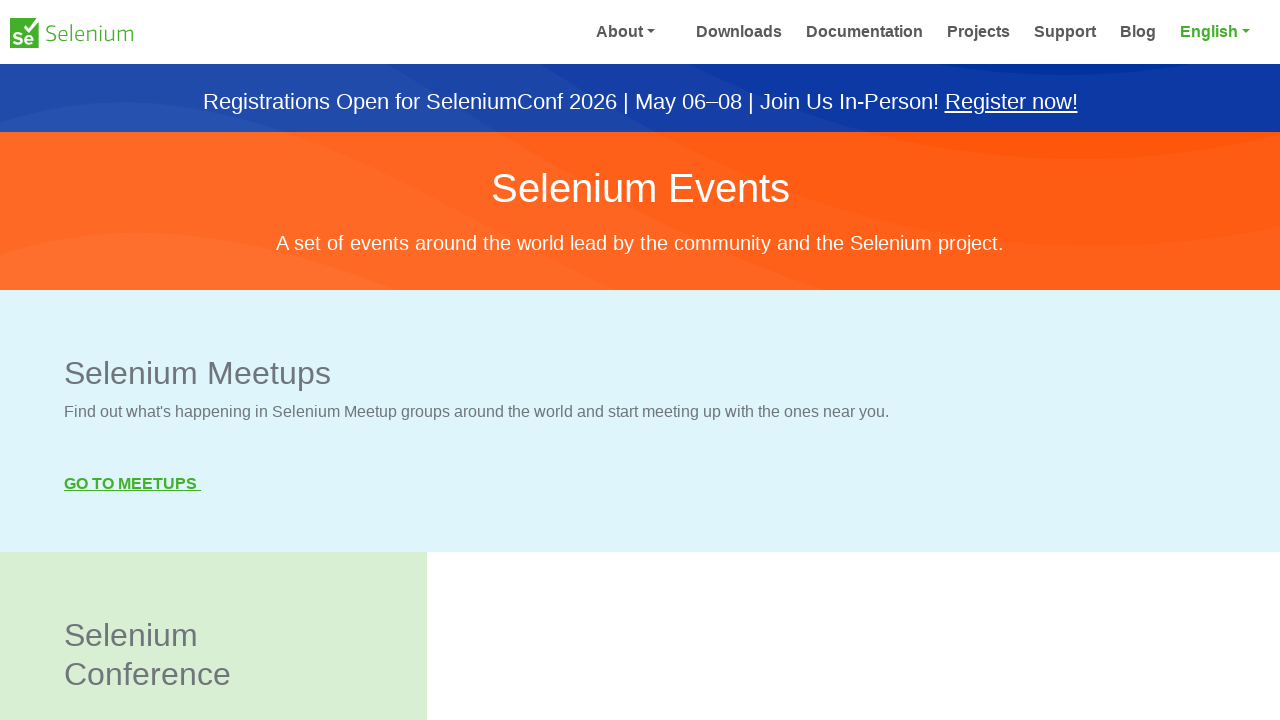

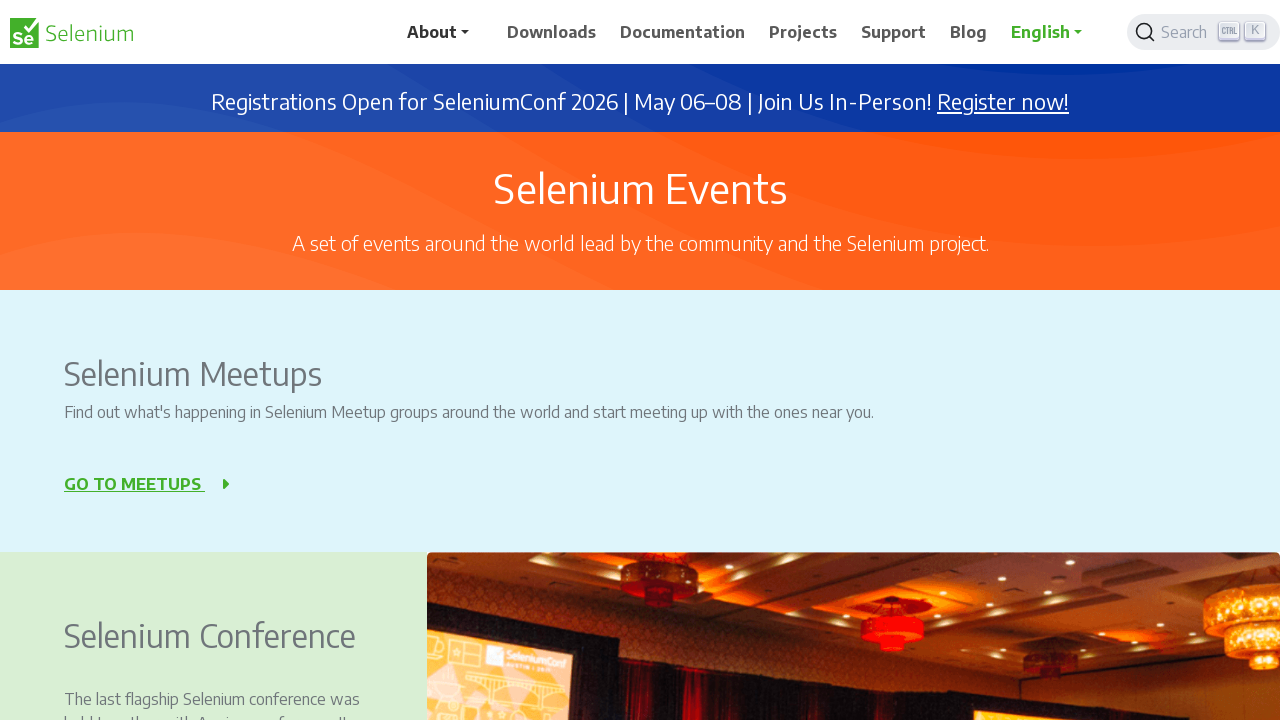